Tests the user registration form on ParaBank by filling out all required fields including personal information, address, and account credentials.

Starting URL: https://parabank.parasoft.com/parabank/register.htm

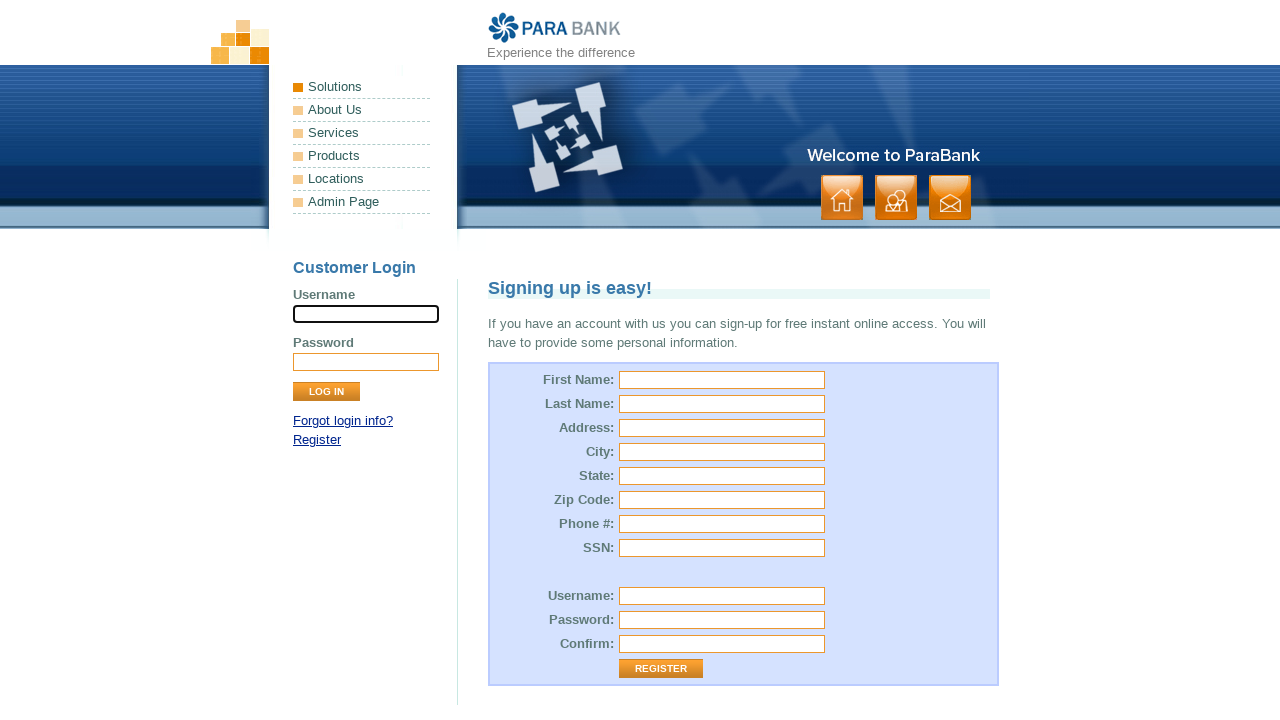

Filled first name field with 'Marcus' on #customer\.firstName
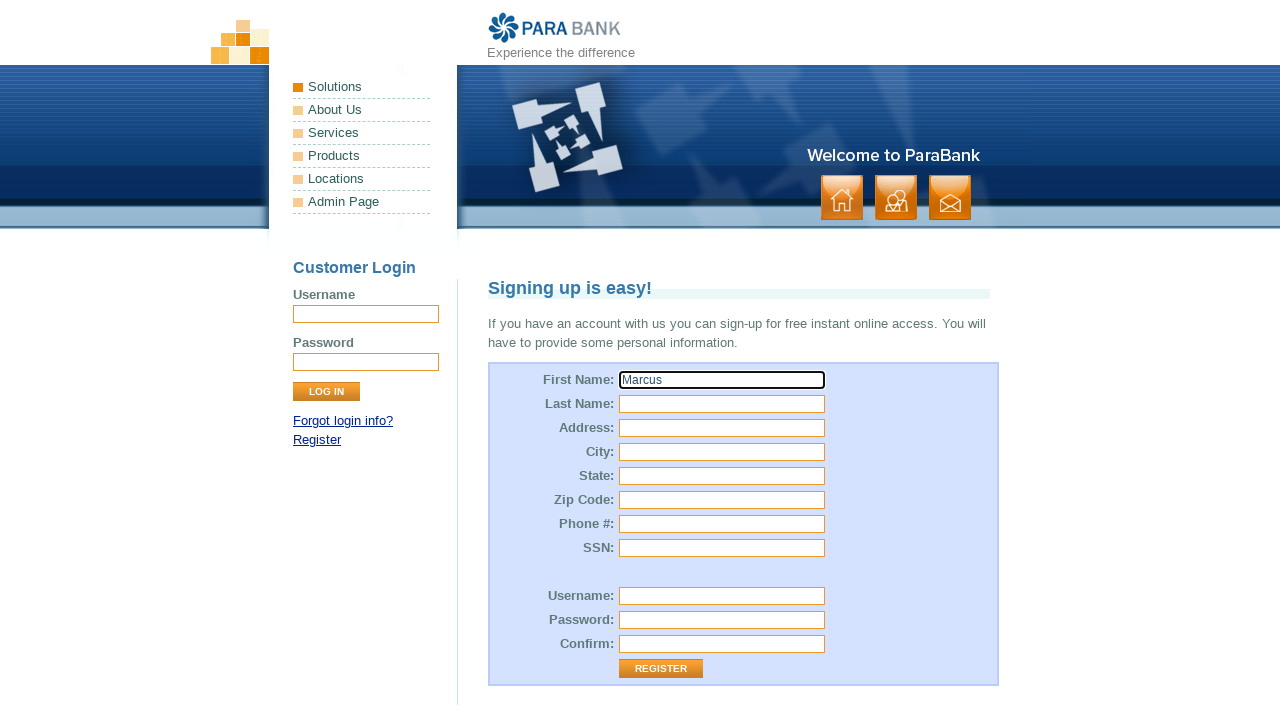

Filled last name field with 'Thompson' on #customer\.lastName
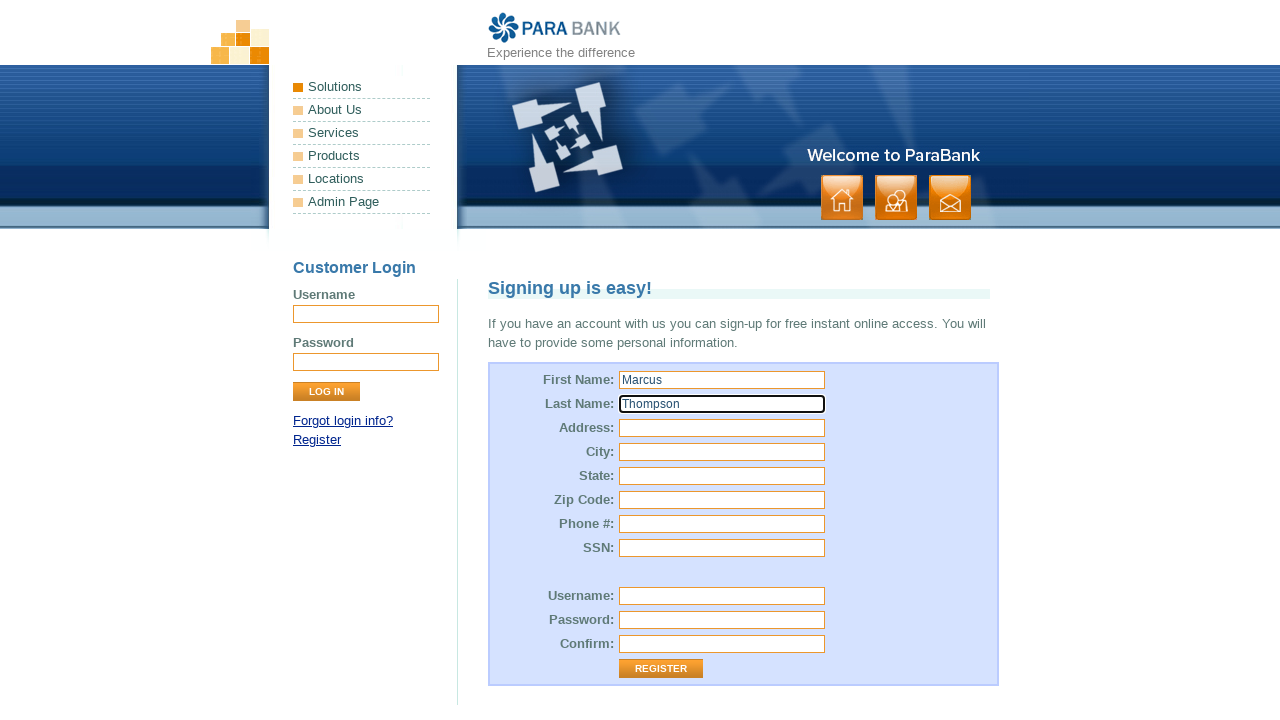

Filled street address field with '742 Maple Avenue' on #customer\.address\.street
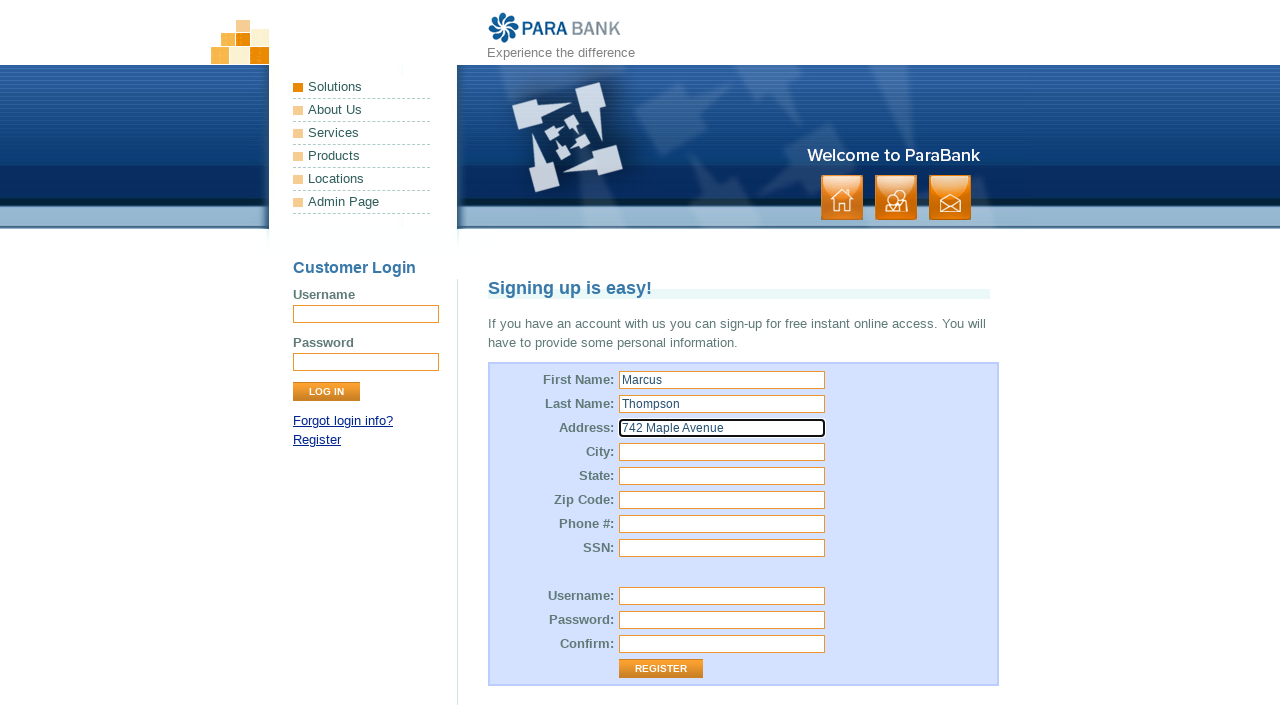

Filled city field with 'Phoenix' on #customer\.address\.city
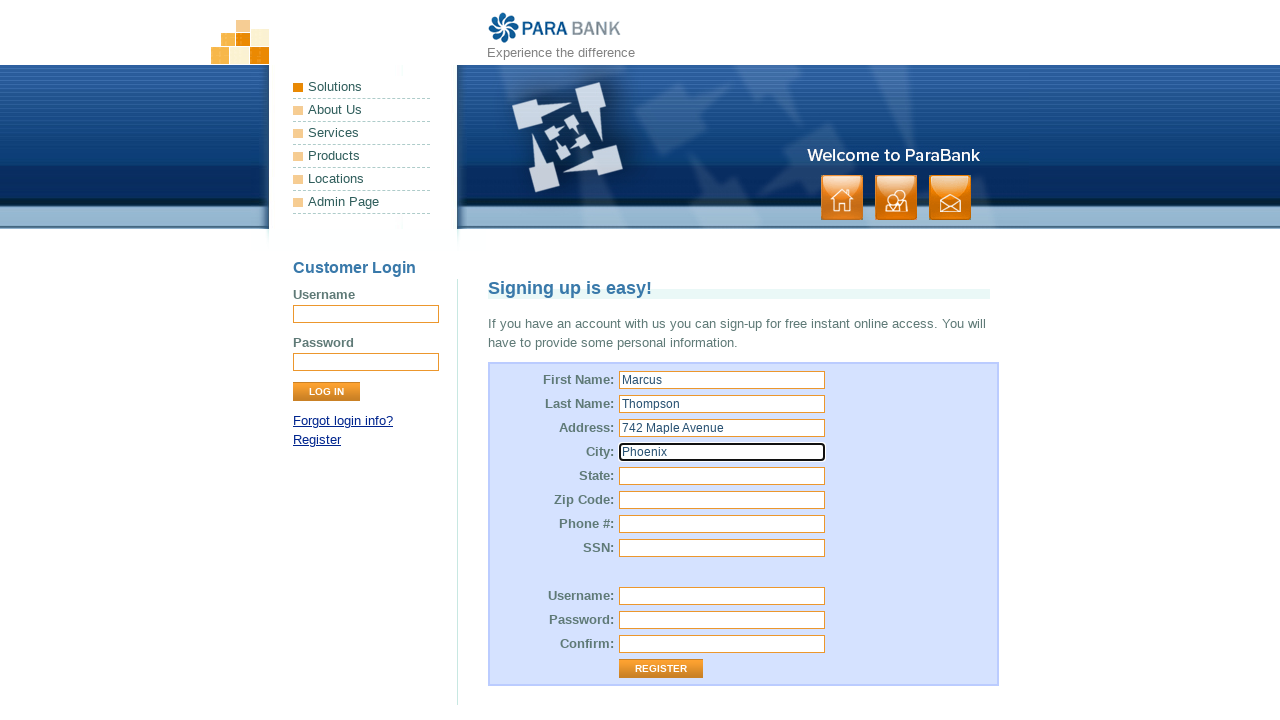

Filled state field with 'AZ' on #customer\.address\.state
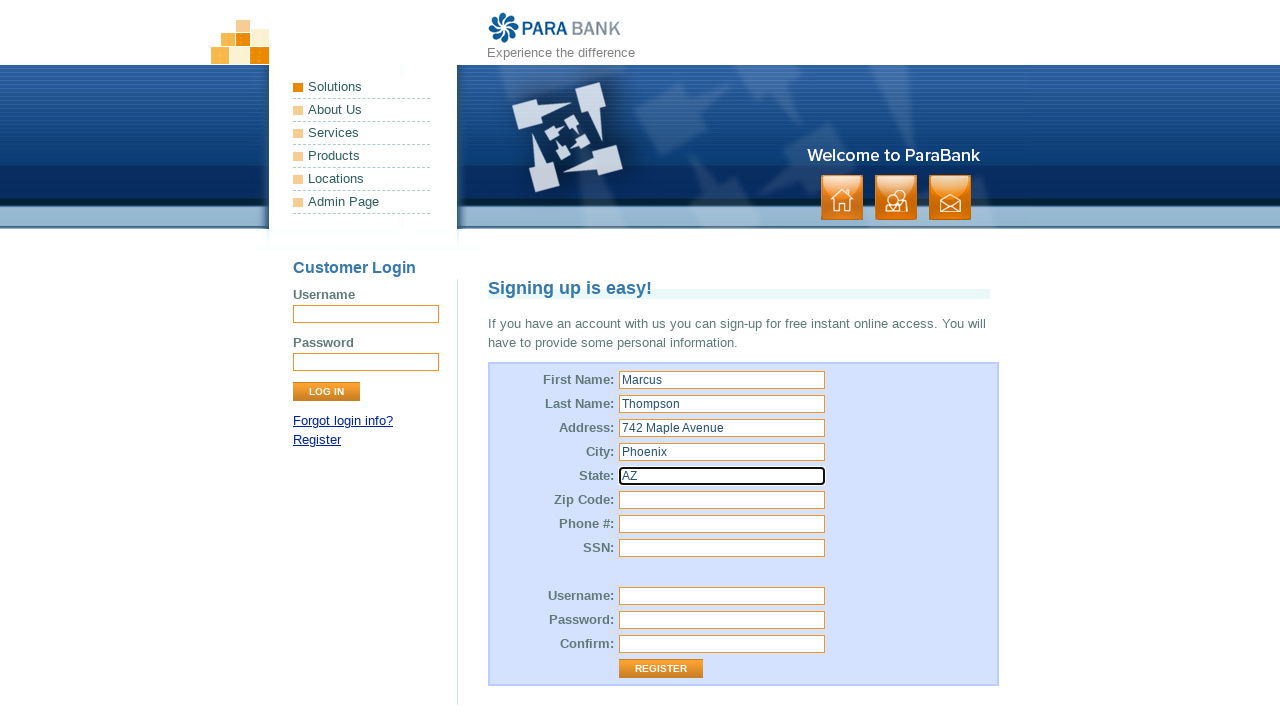

Filled zip code field with '85001' on #customer\.address\.zipCode
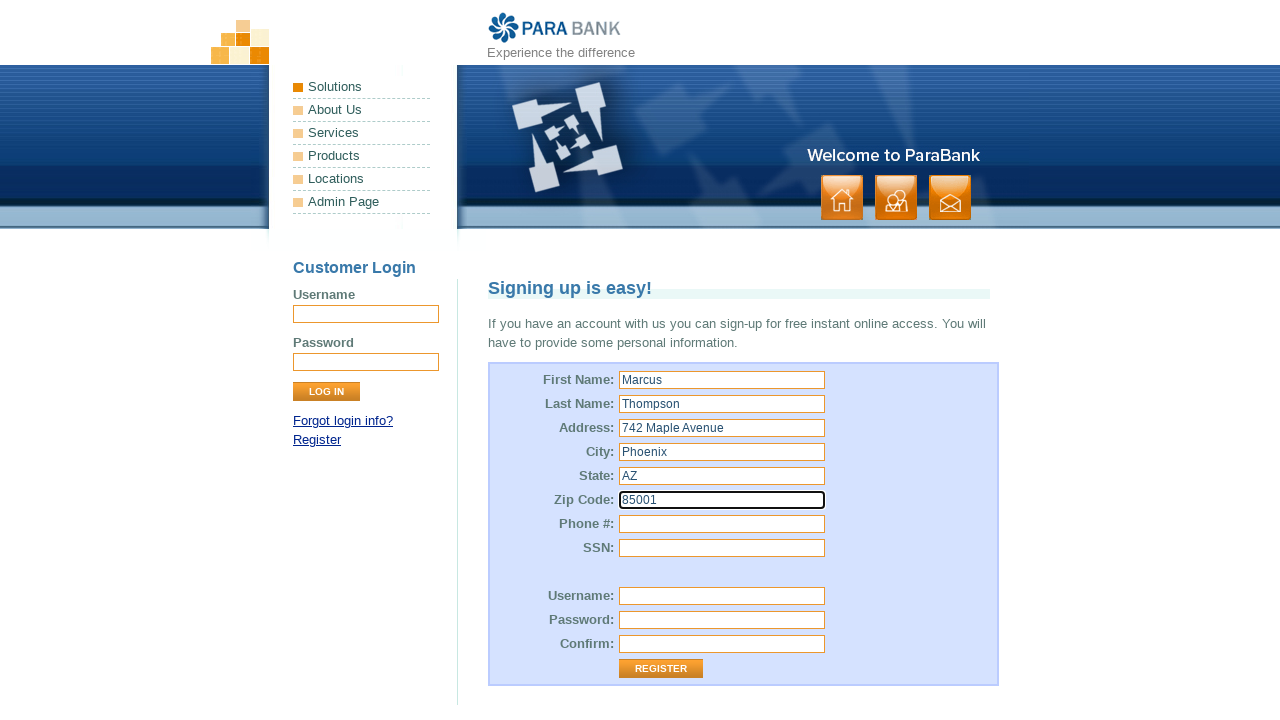

Filled phone number field with '6025551234' on #customer\.phoneNumber
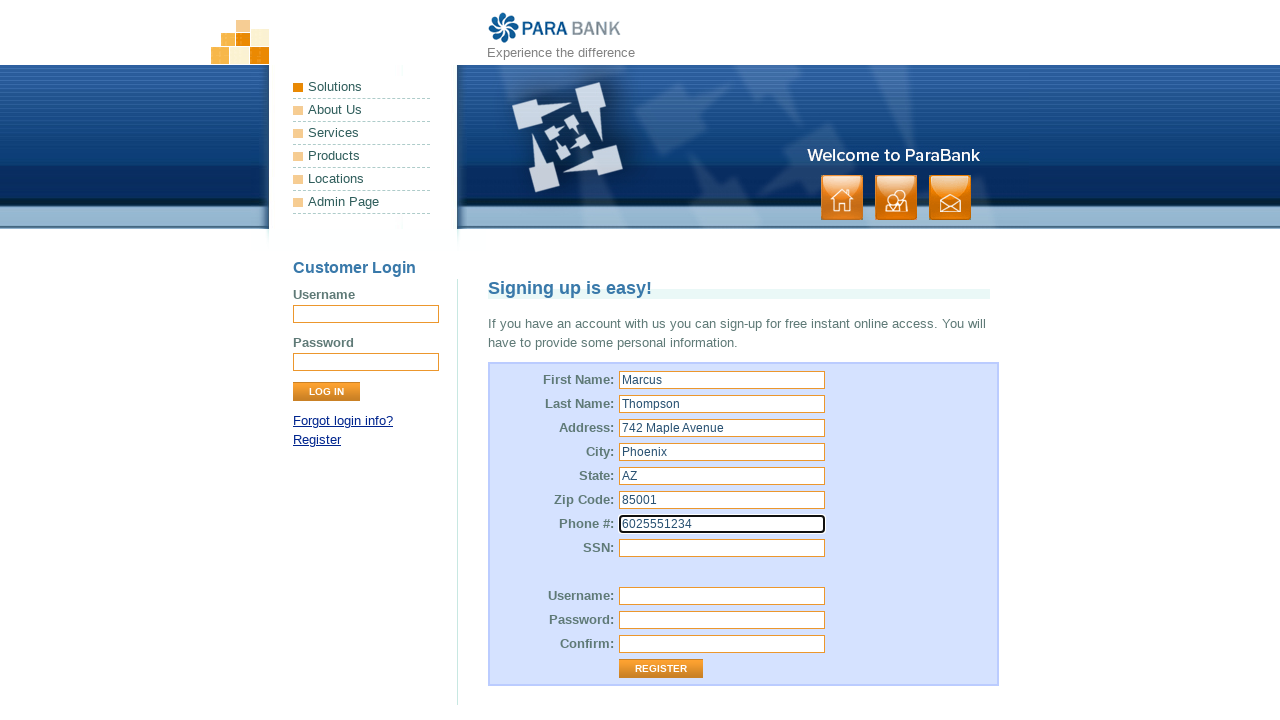

Filled SSN field with '123-45-6789' on #customer\.ssn
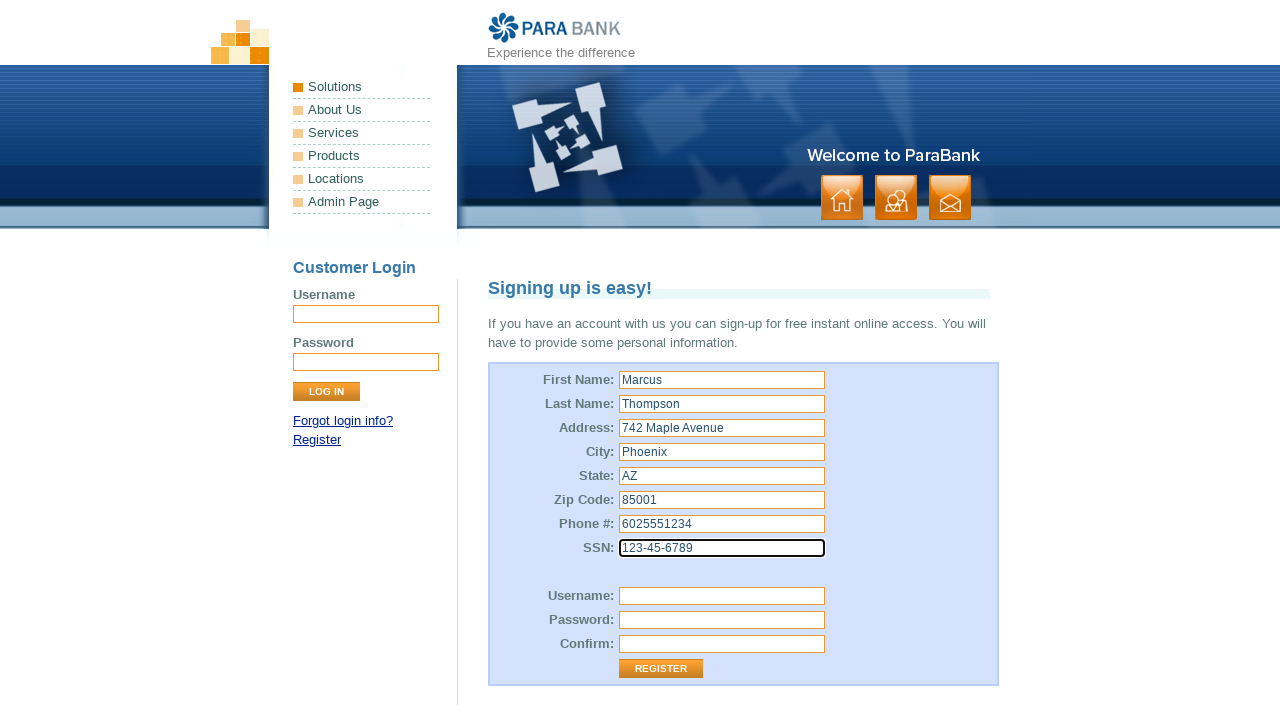

Filled username field with 'MarcusT2024' on #customer\.username
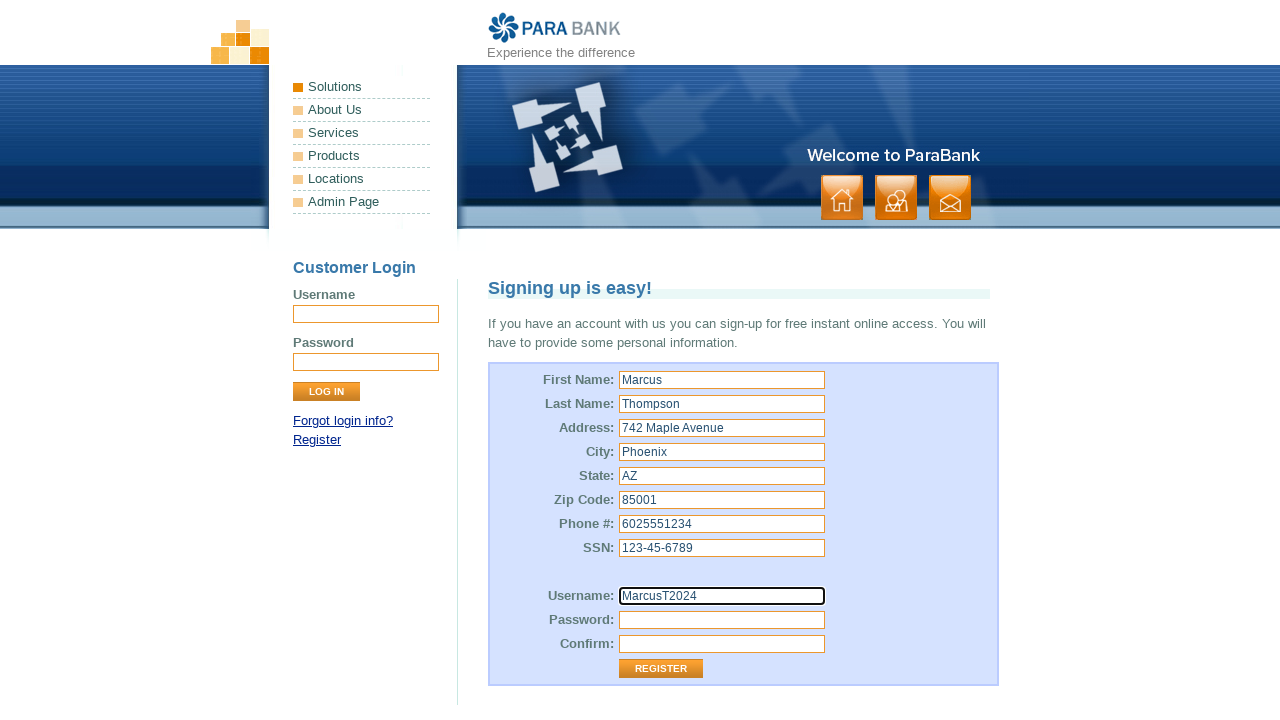

Filled password field with 'SecurePass123' on #customer\.password
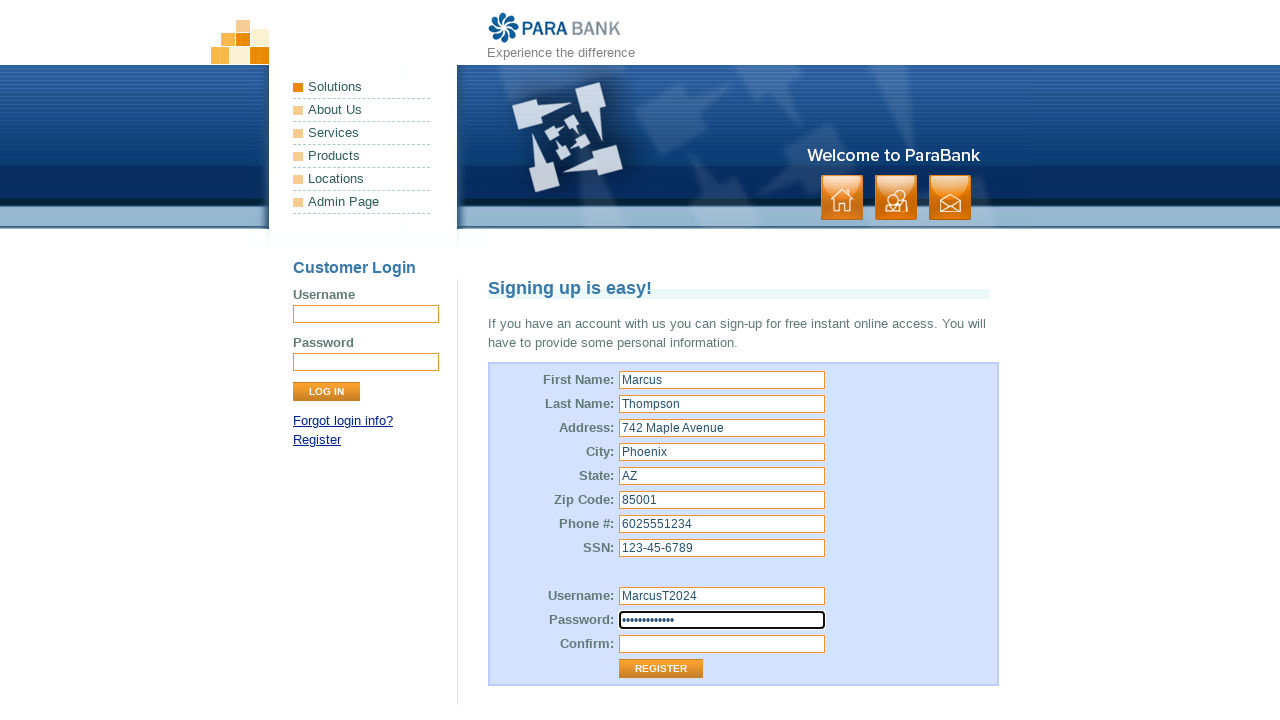

Filled repeated password field with 'SecurePass123' on #repeatedPassword
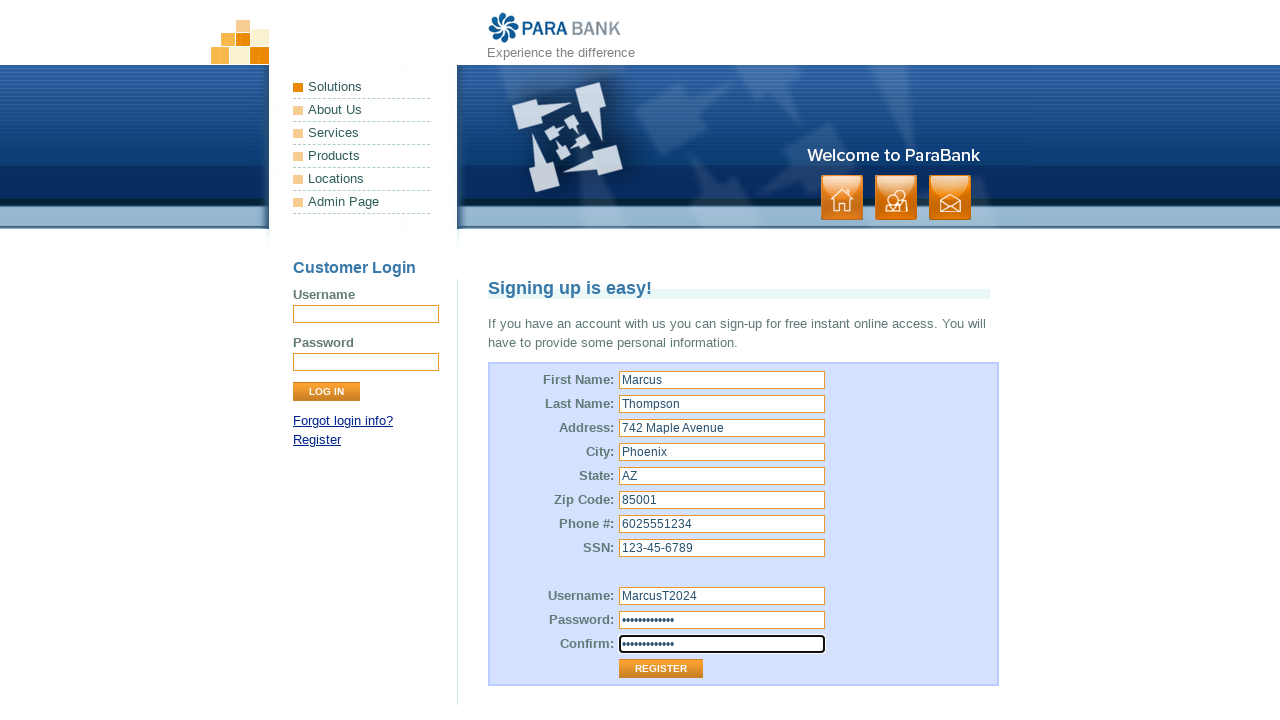

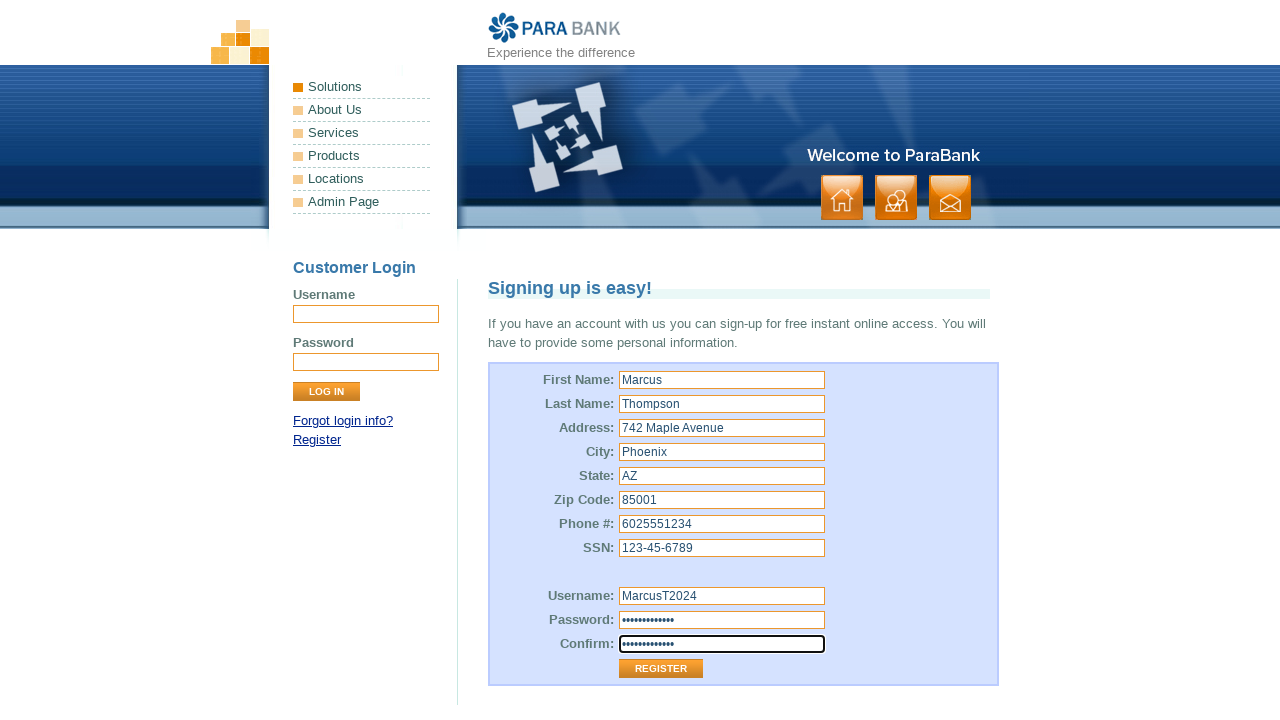